Tests search behavior with invalid special character input "!!!!" and verifies no results message is displayed

Starting URL: https://prozorro.gov.ua/

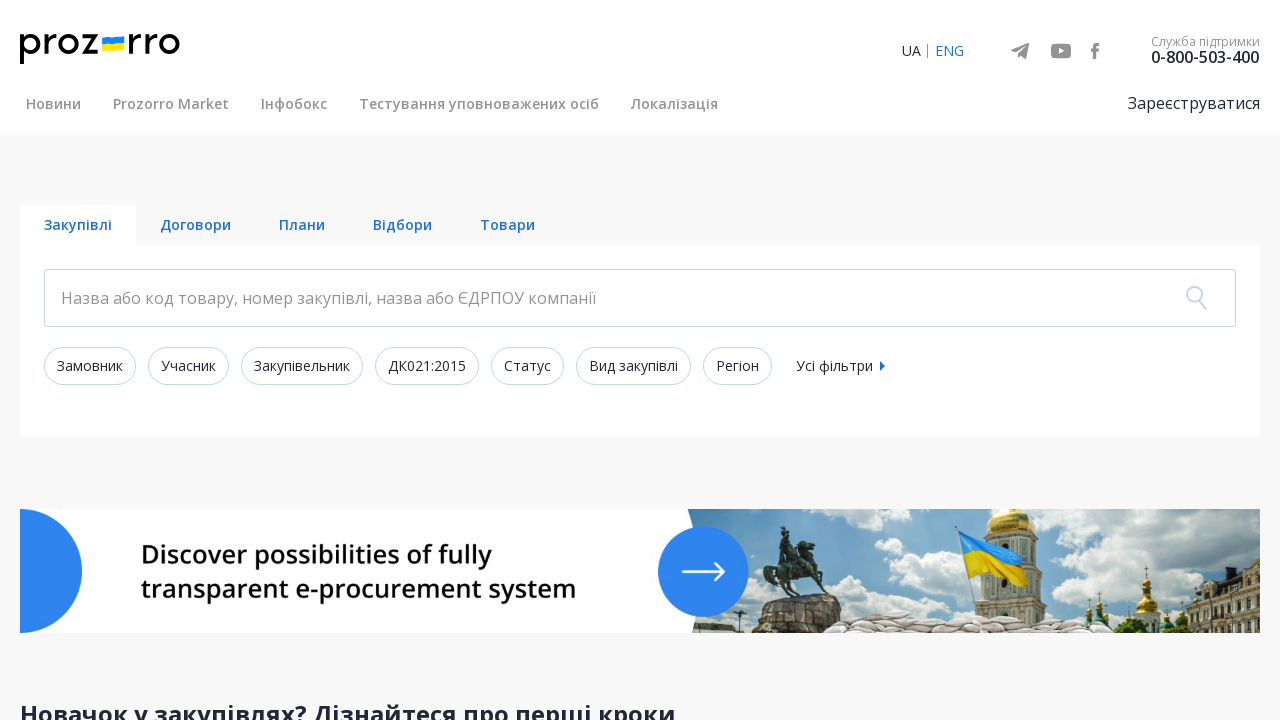

Filled search field with special characters '!!!!' to test invalid input handling on .search-text__input
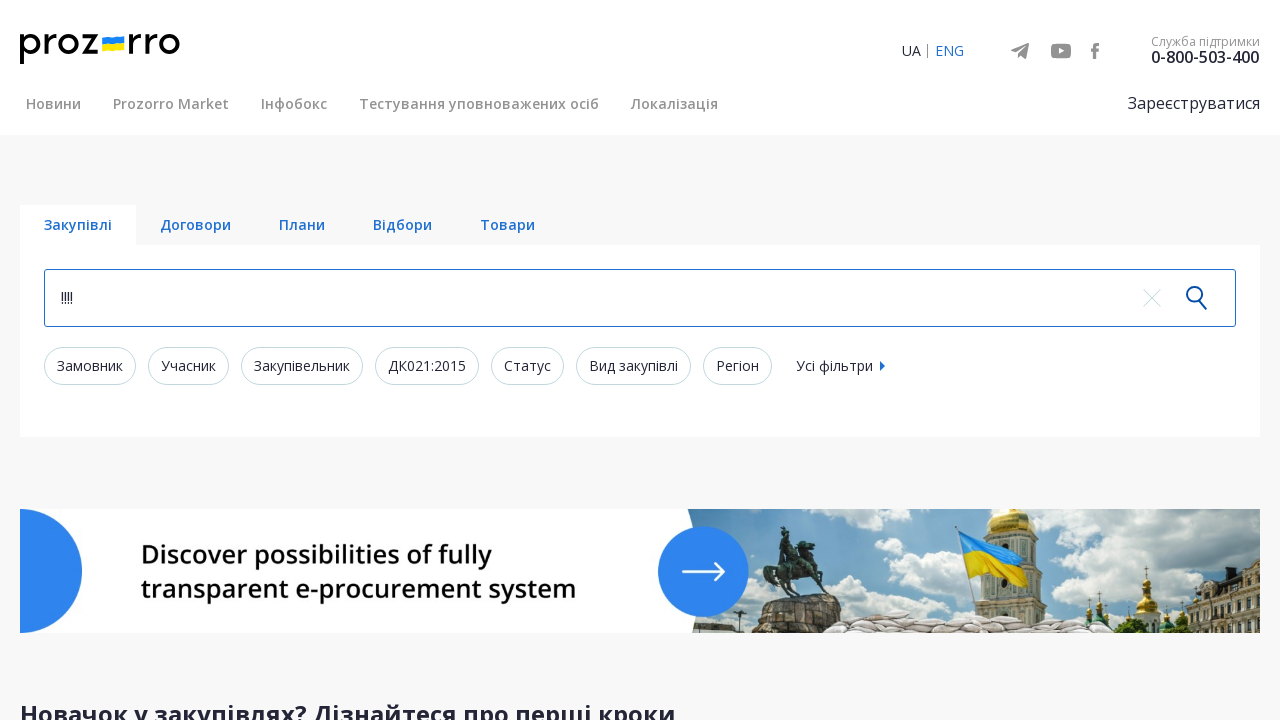

Pressed Enter to submit the search form on .search-text__input
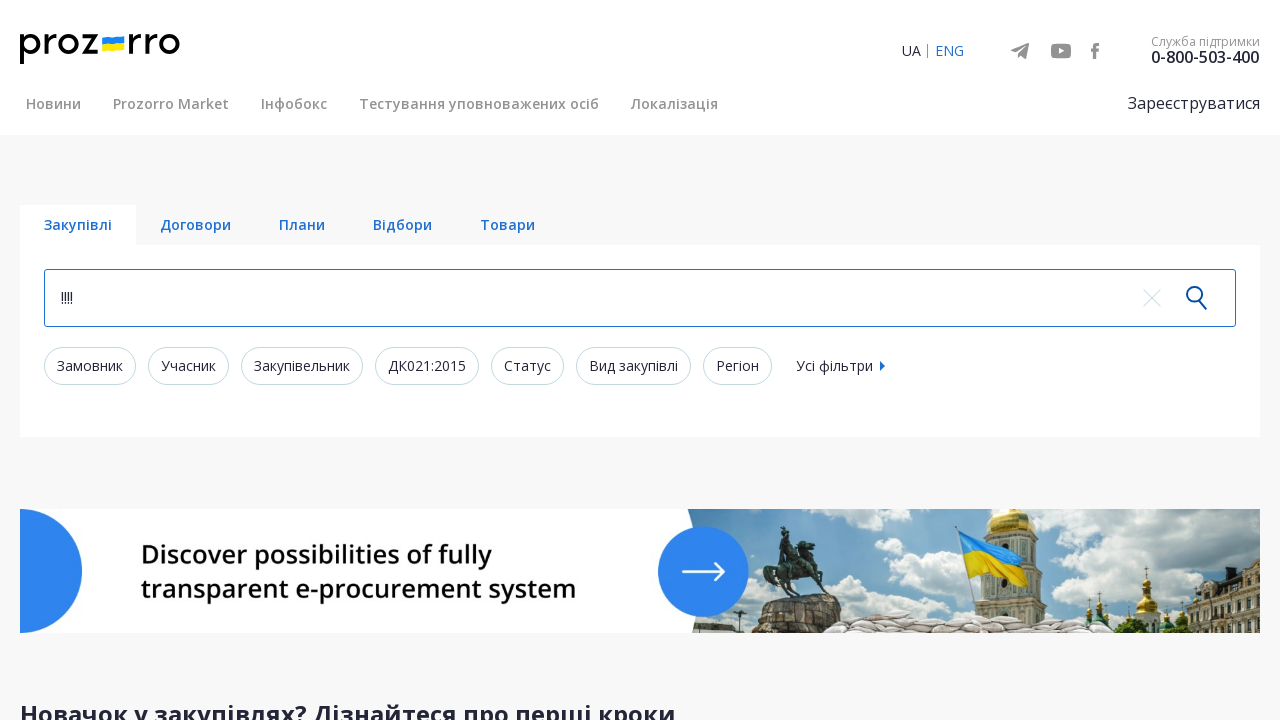

Verified 'no results' message is displayed for invalid special character input
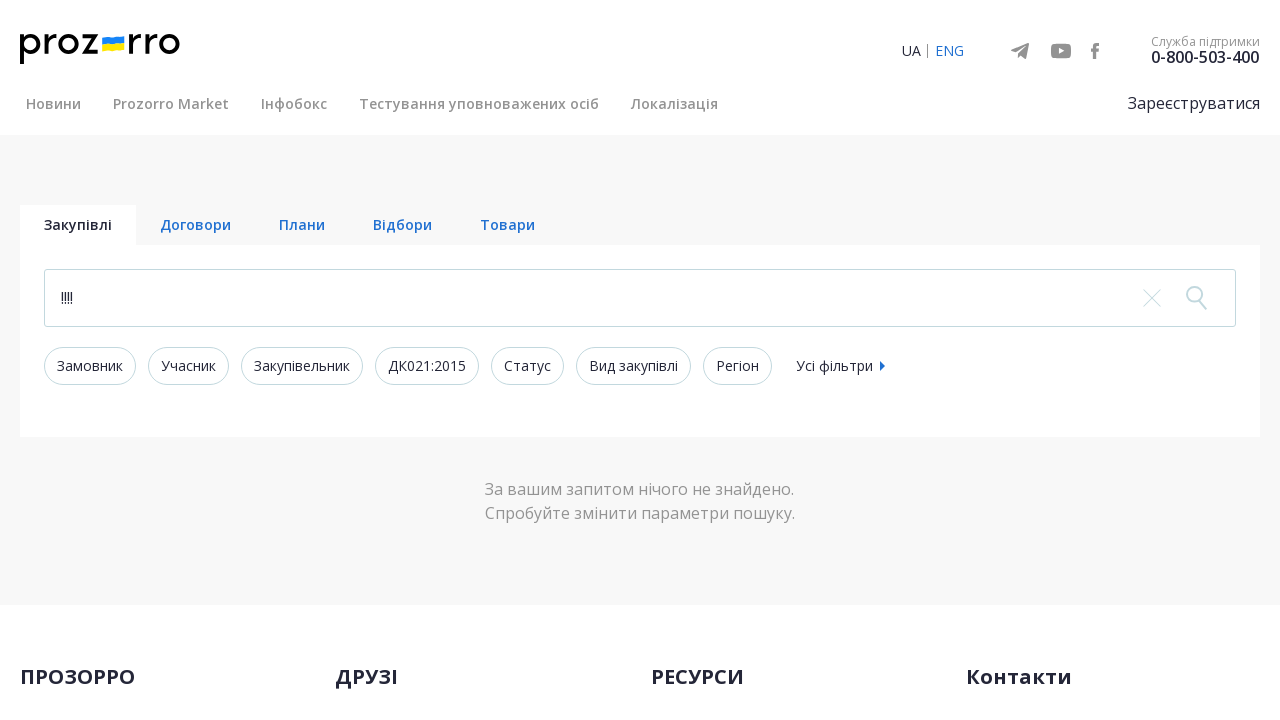

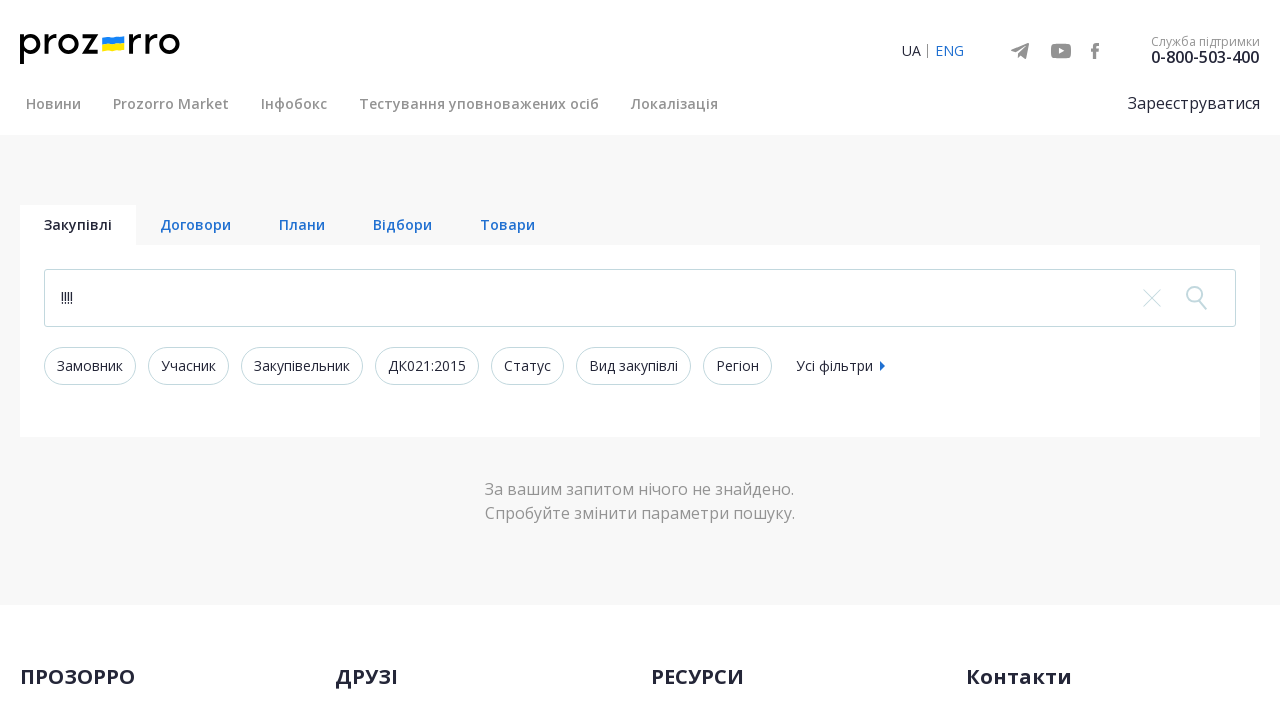